Tests signup form validation when attempting to register with an existing username - verifies the signup modal remains open

Starting URL: https://www.demoblaze.com/index.html

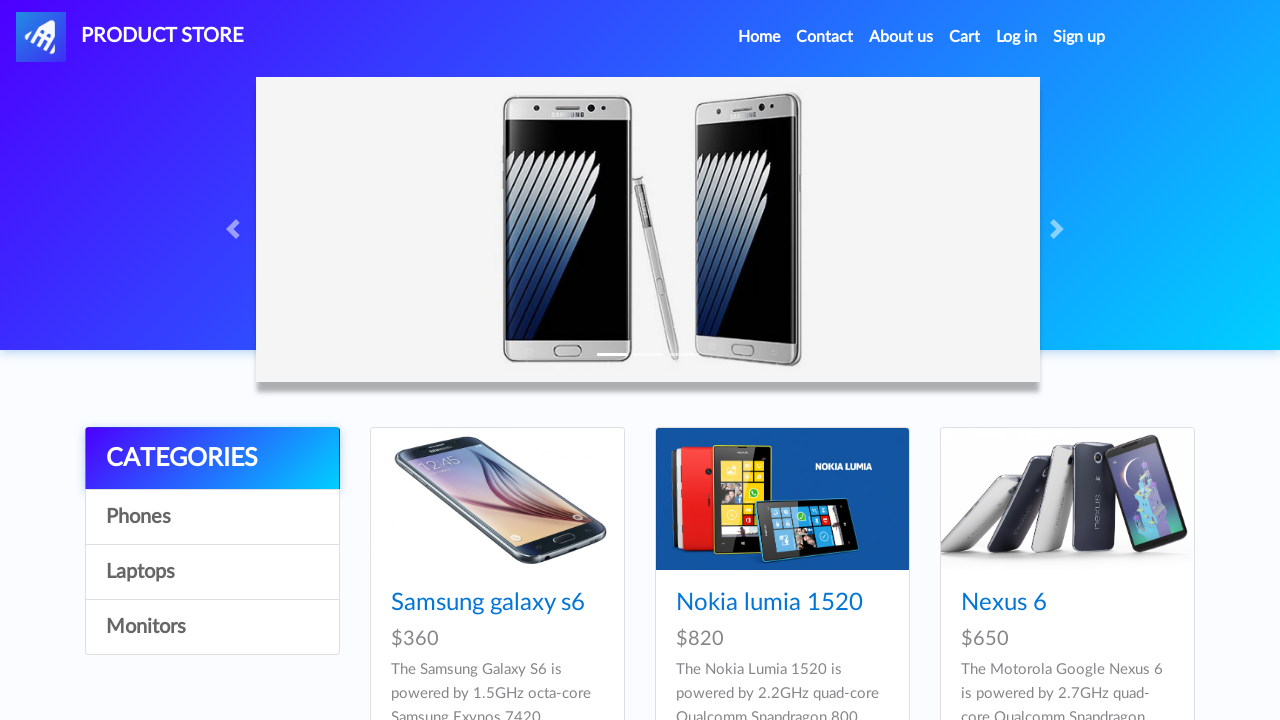

Clicked signup button to open signup modal at (1079, 37) on #signin2
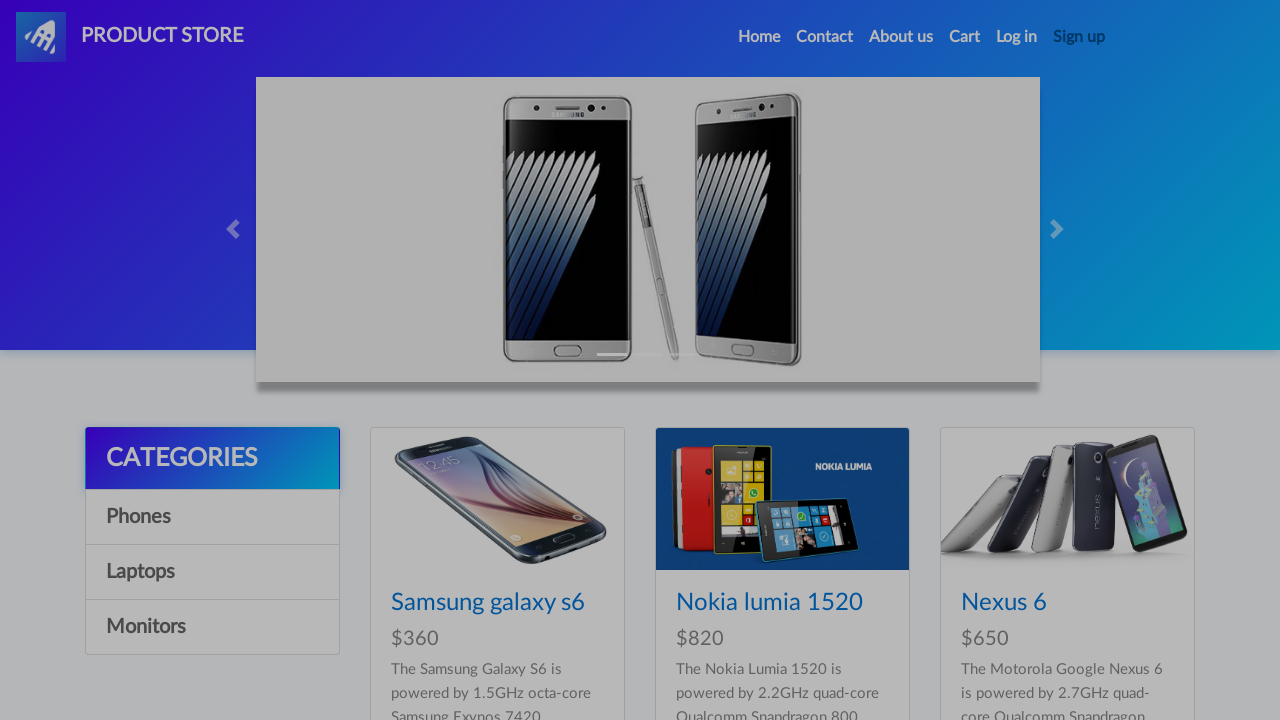

Signup modal loaded and username field is visible
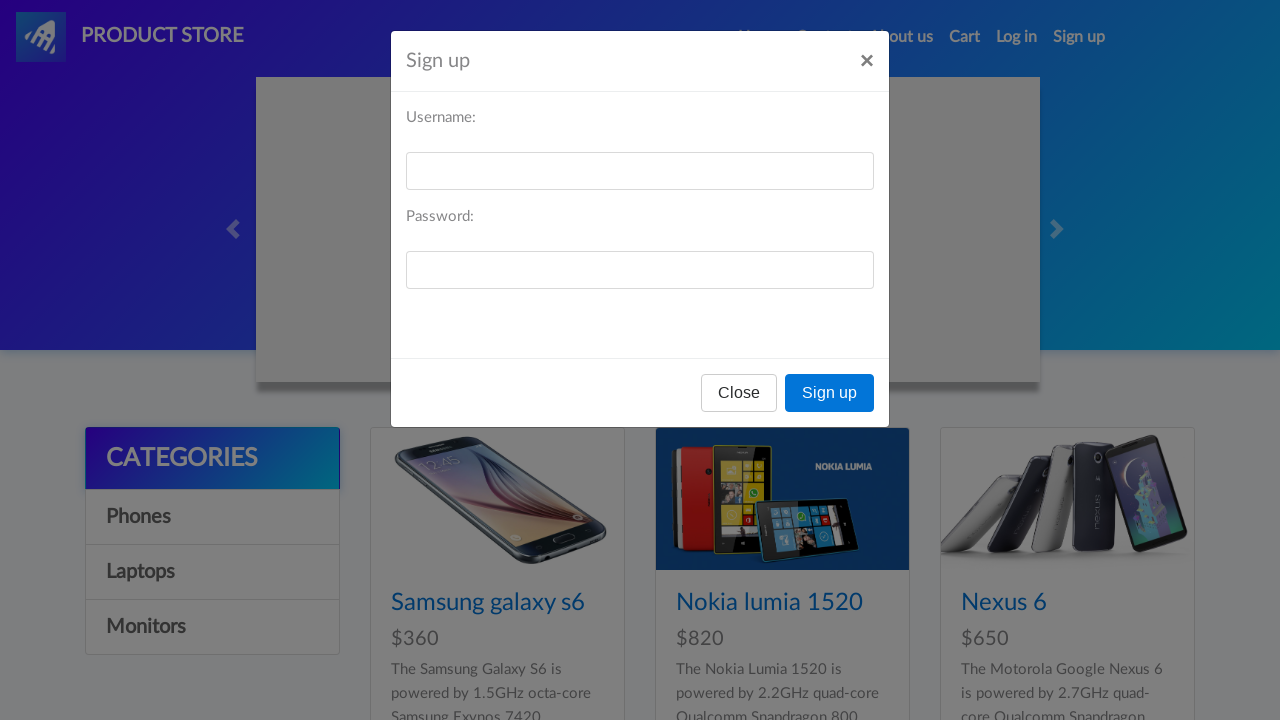

Filled username field with 'cameronsteensma' (existing username) on #sign-username
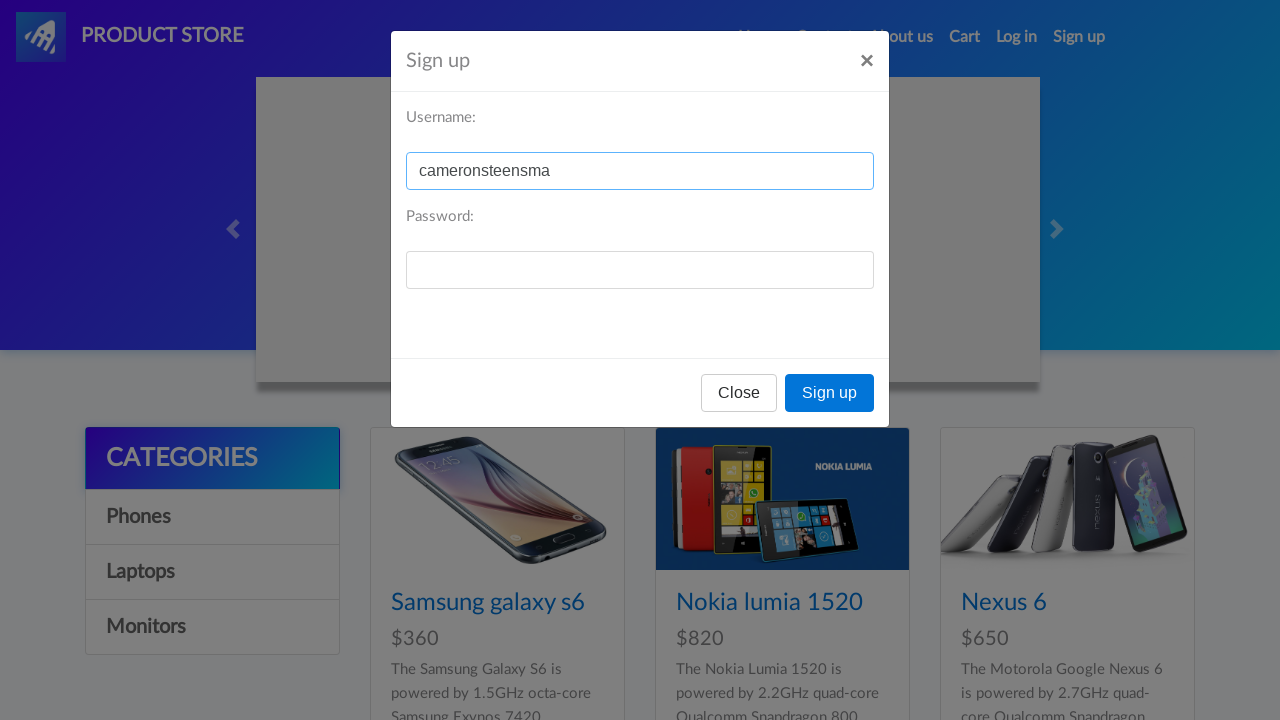

Filled password field with 'abc*' on #sign-password
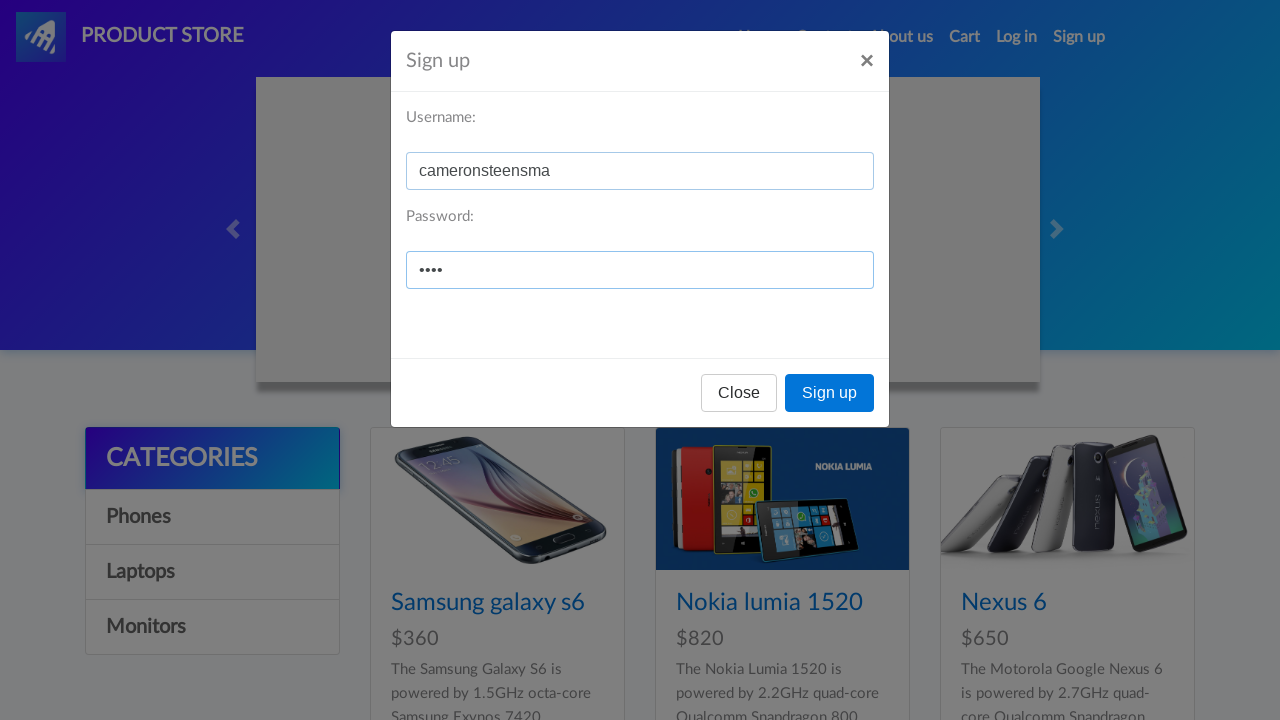

Clicked signup submit button to attempt registration at (830, 393) on #signInModal .btn-primary
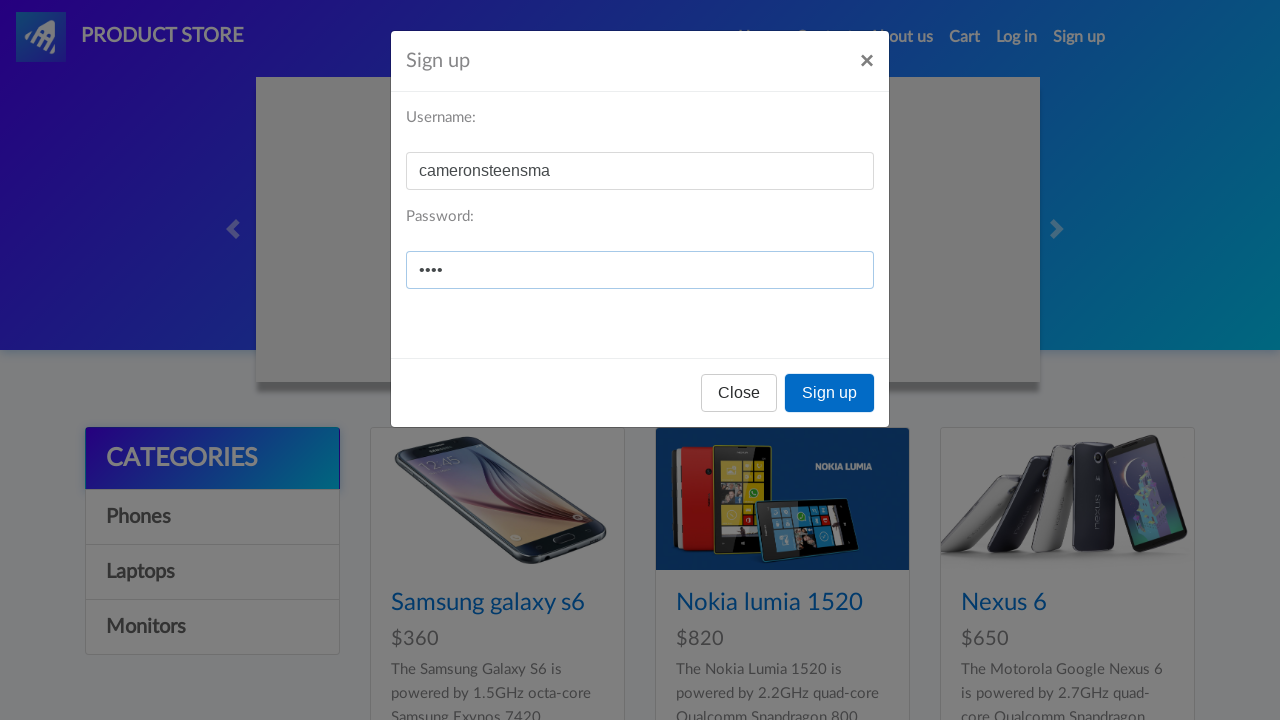

Waited for server response after signup attempt
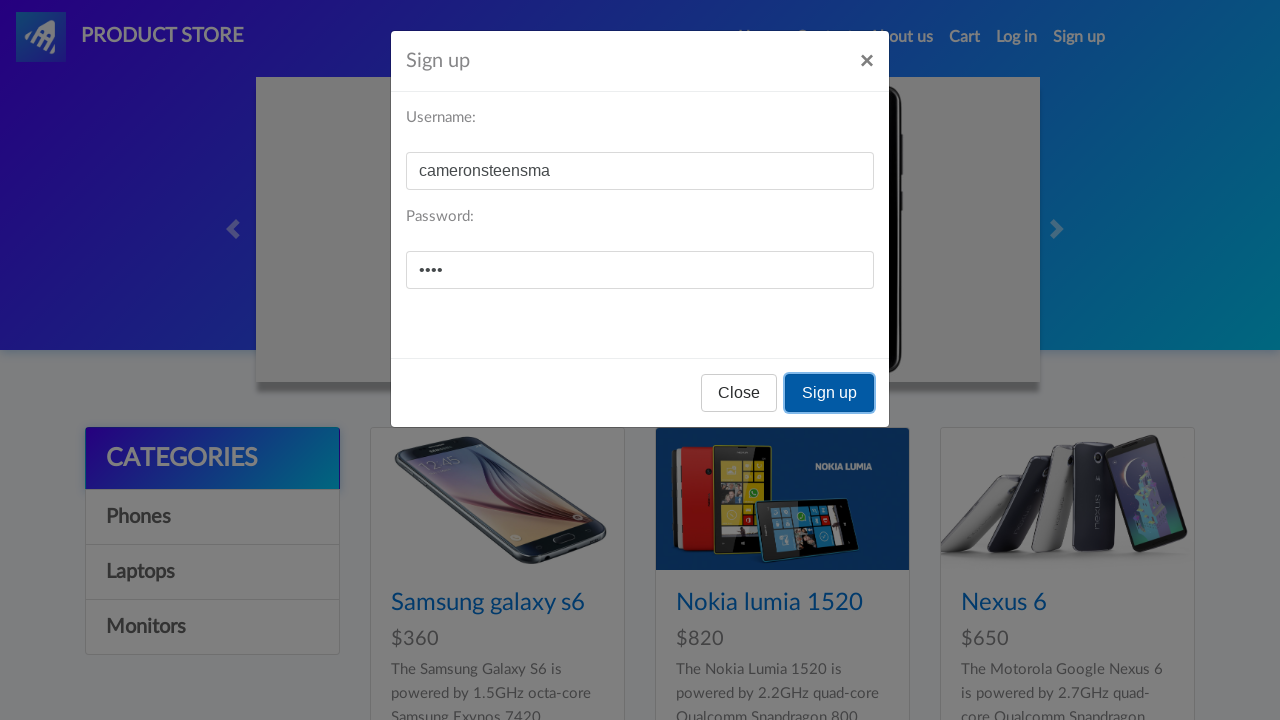

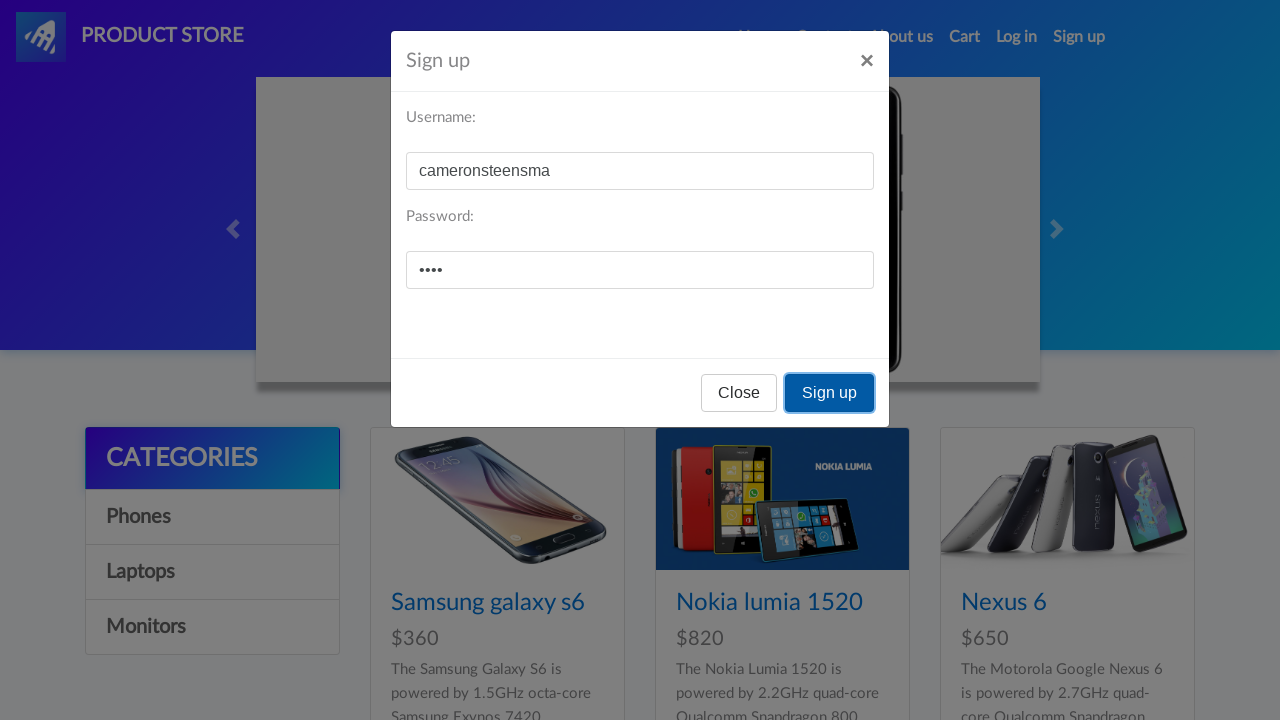